Tests clicking the New Languages This Month link and verifying the page heading

Starting URL: https://www.99-bottles-of-beer.net/toplist.html

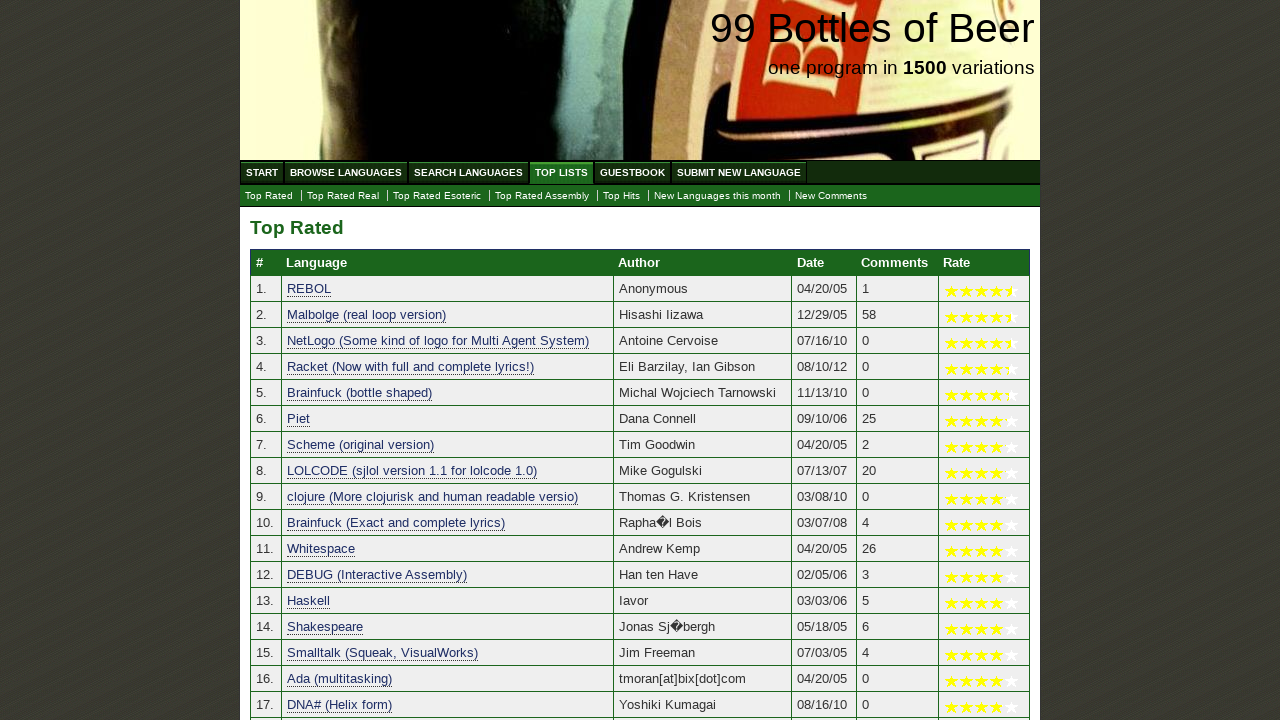

Clicked the New Languages This Month link at (718, 196) on a[href='./toplist_newlanguagesthismonth.html']
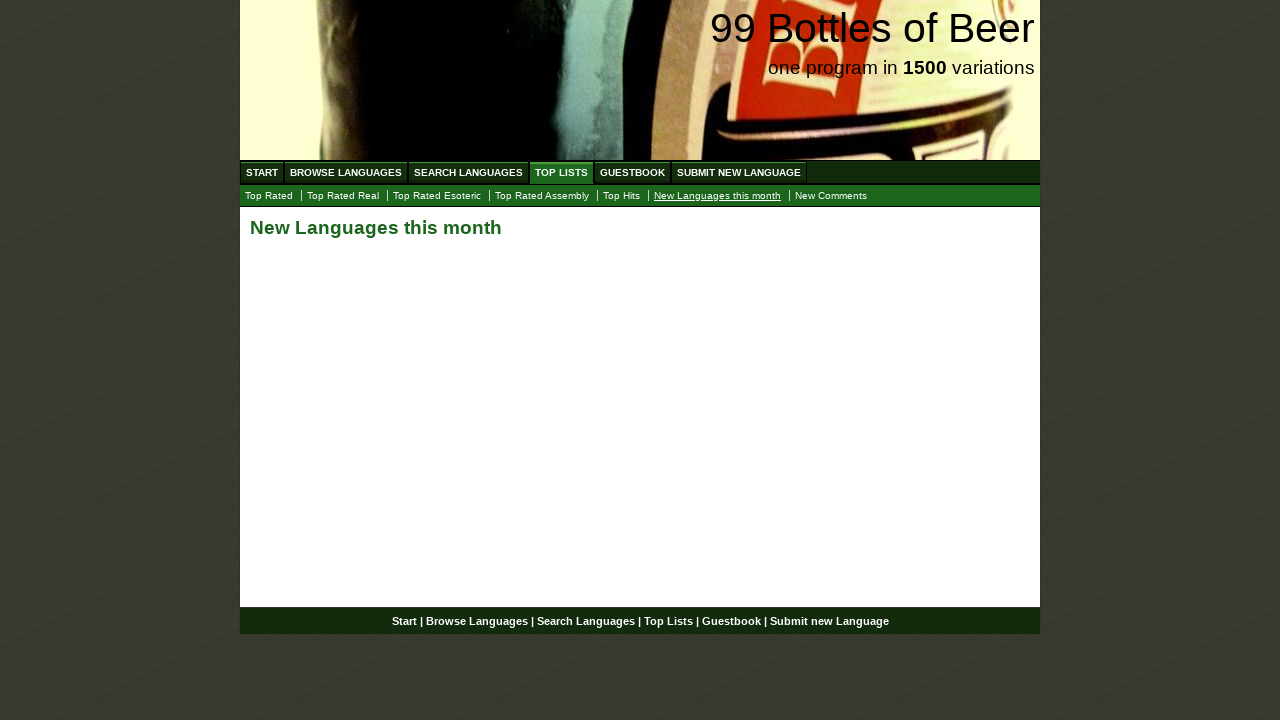

Waited for main heading selector to load
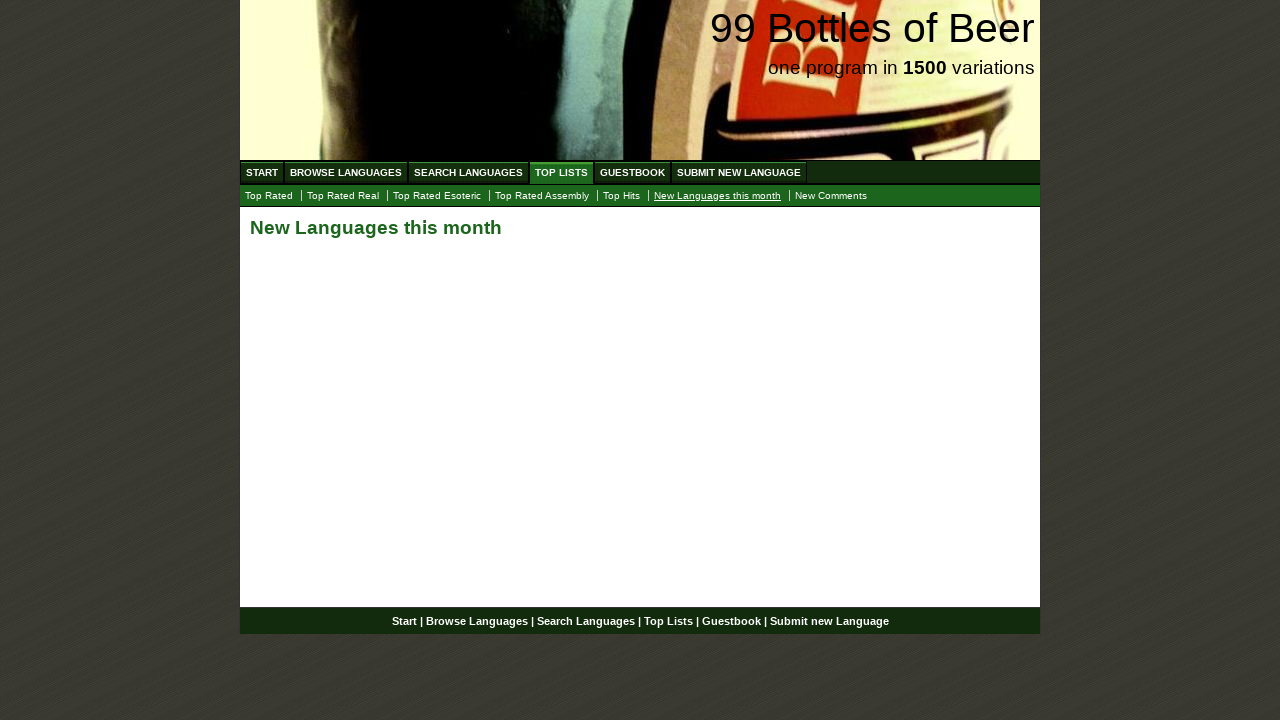

Located the main heading element
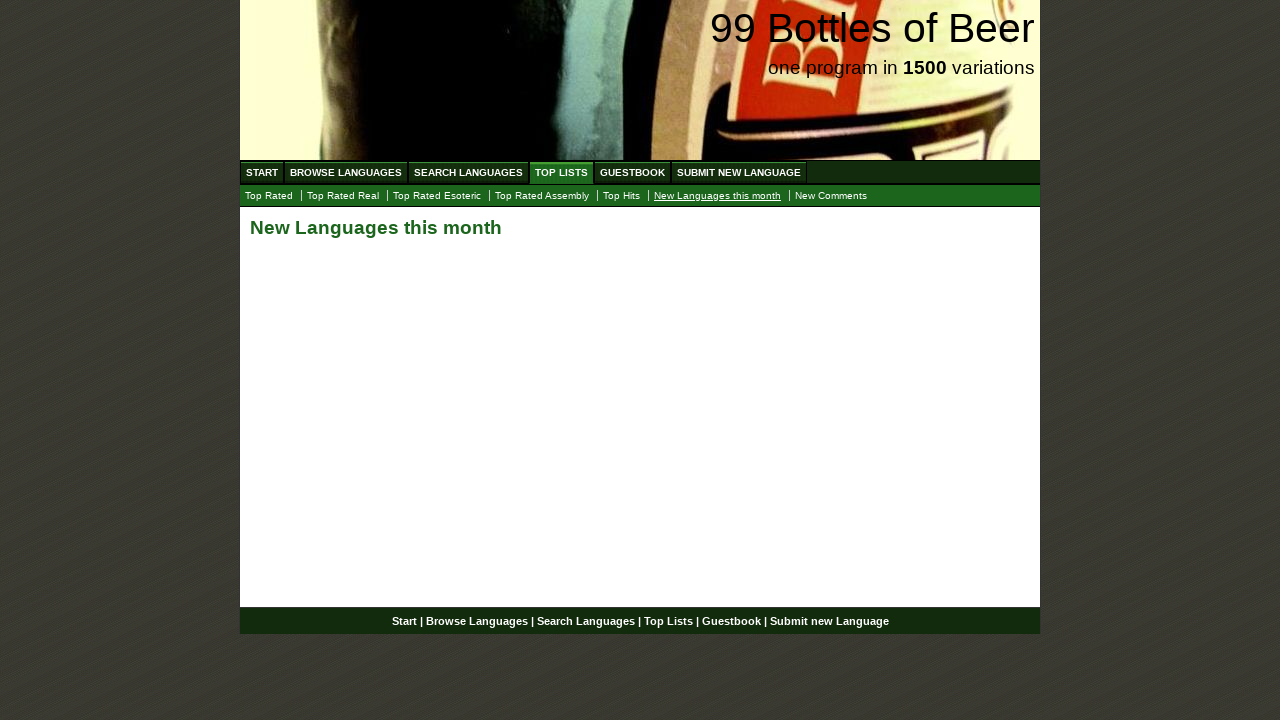

Verified heading text matches 'New Languages this month'
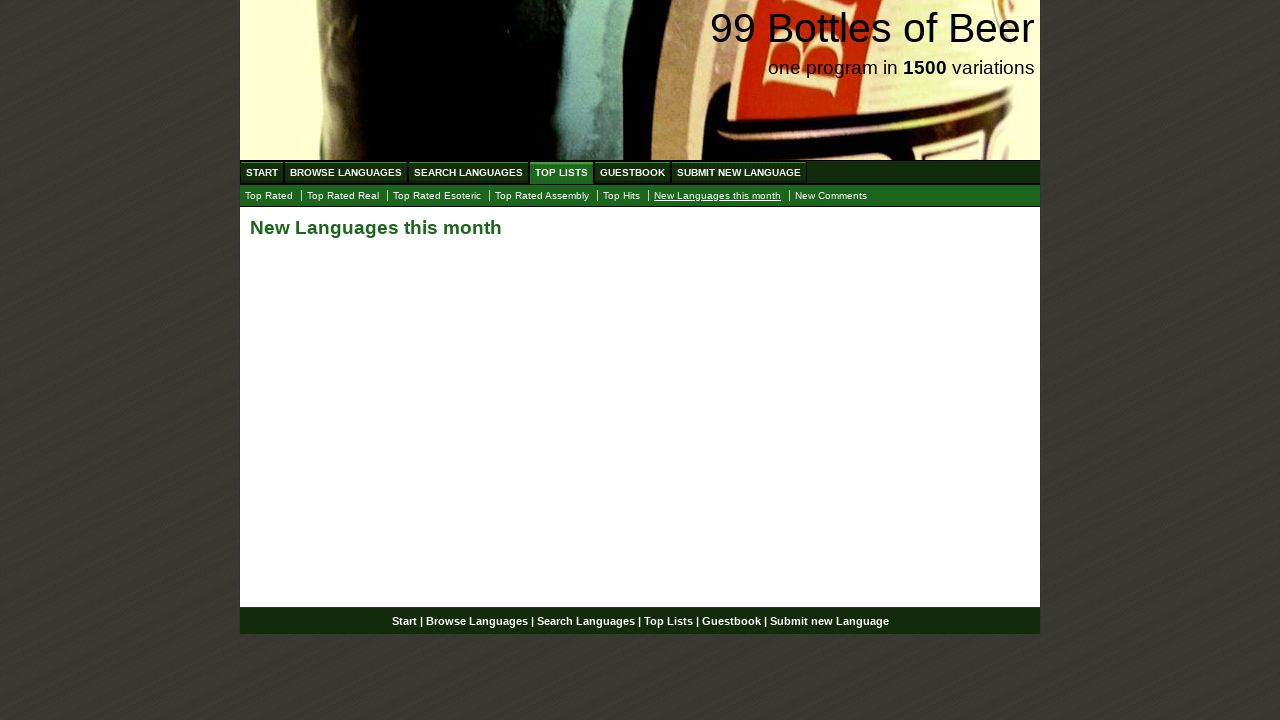

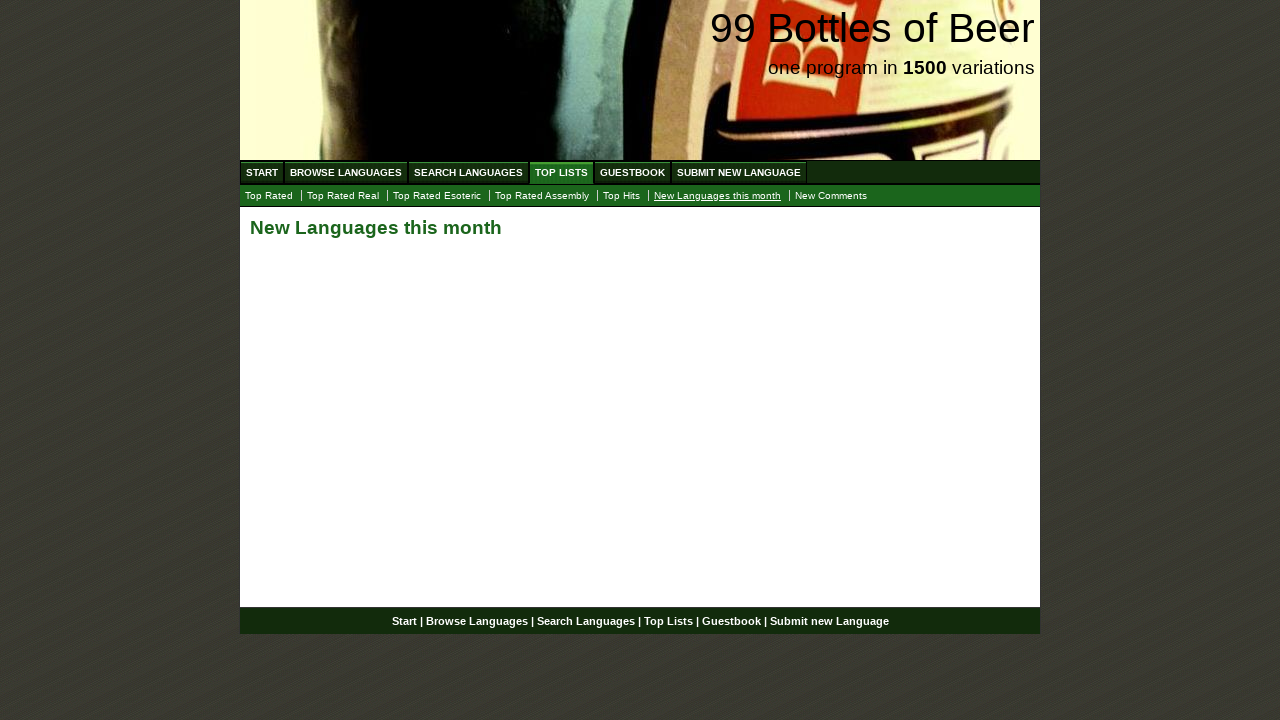